Tests JavaScript alert popup functionality by clicking the alert button and confirm button on the DemoQA alerts page

Starting URL: https://demoqa.com/alerts

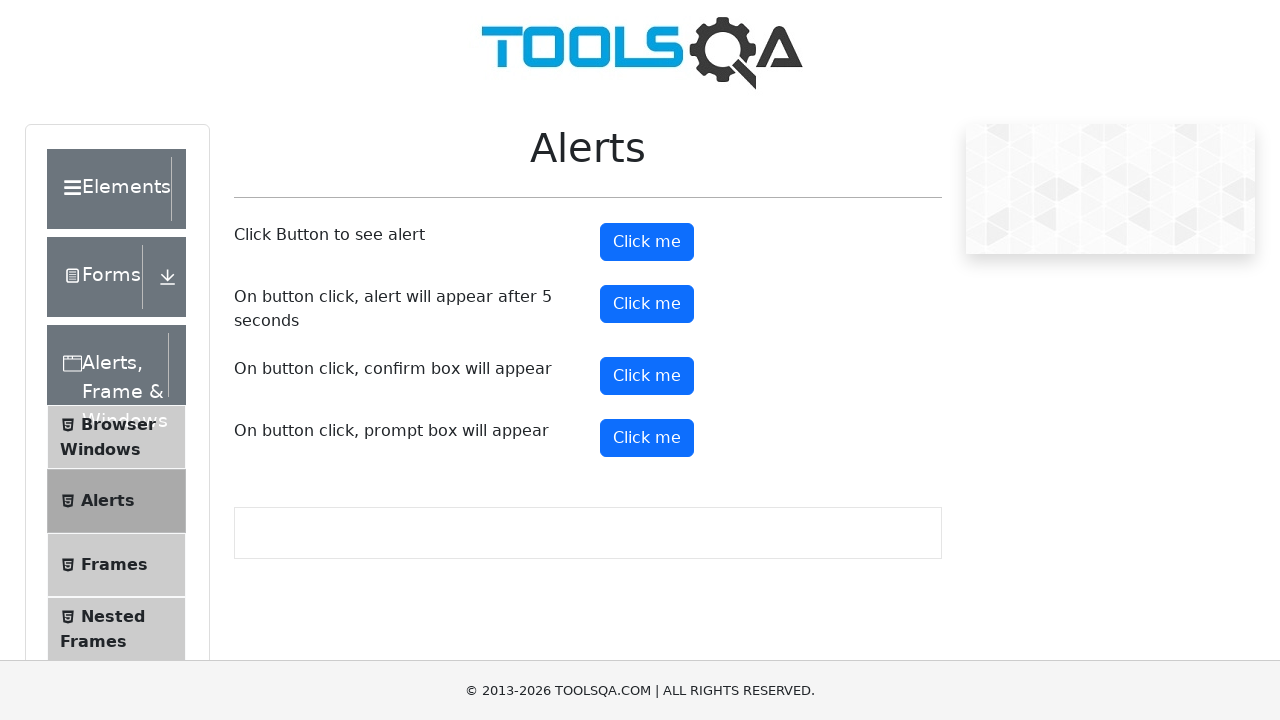

Navigated to DemoQA alerts page
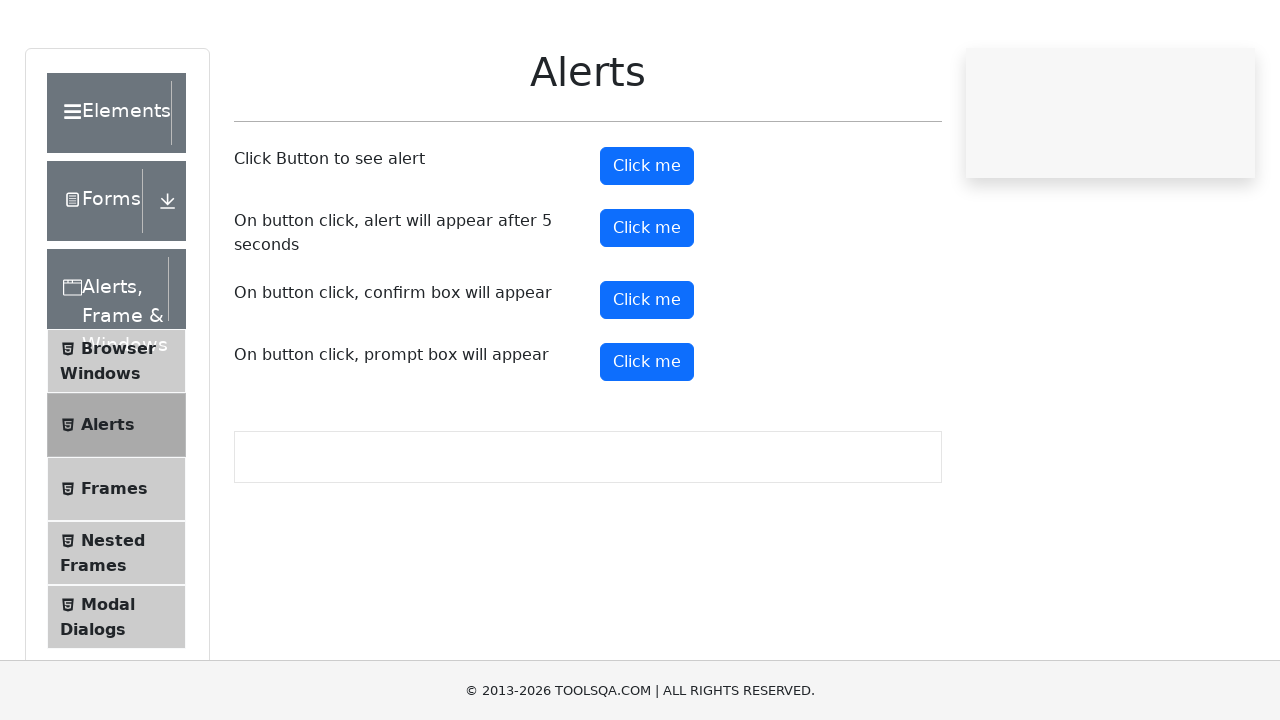

Clicked alert button to trigger JavaScript alert popup at (647, 242) on button#alertButton
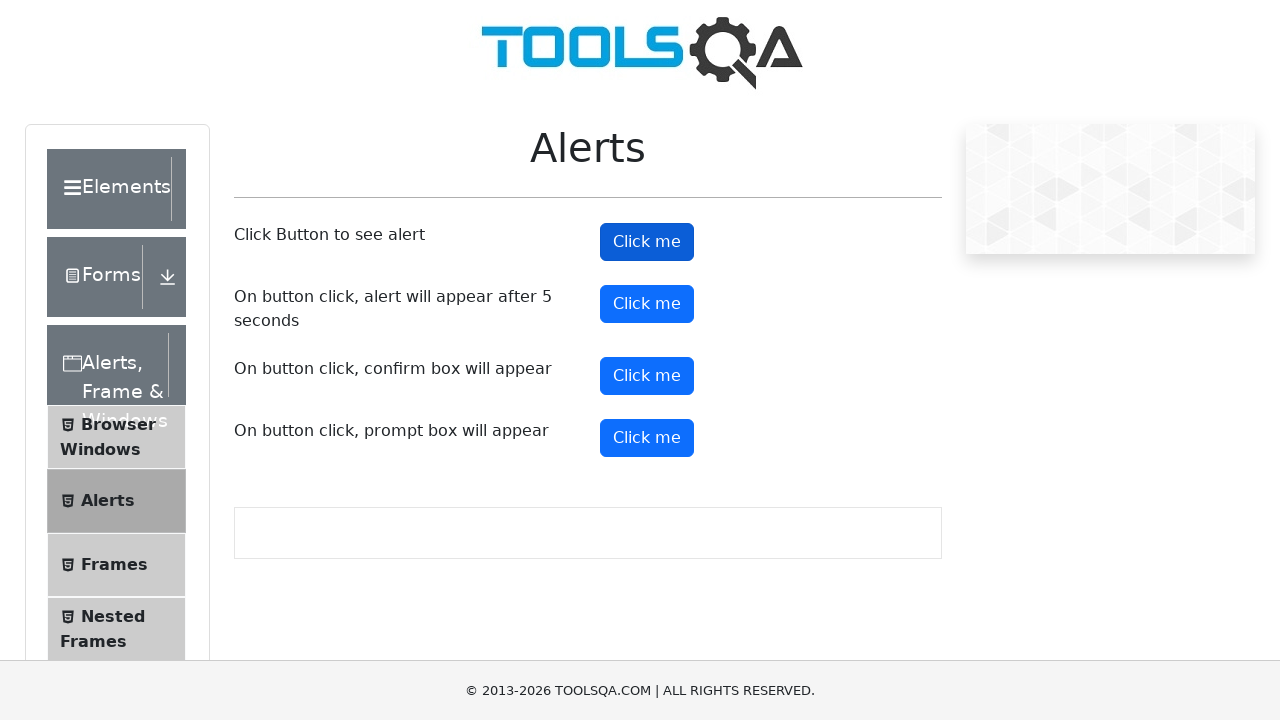

Set up dialog handler to accept alert
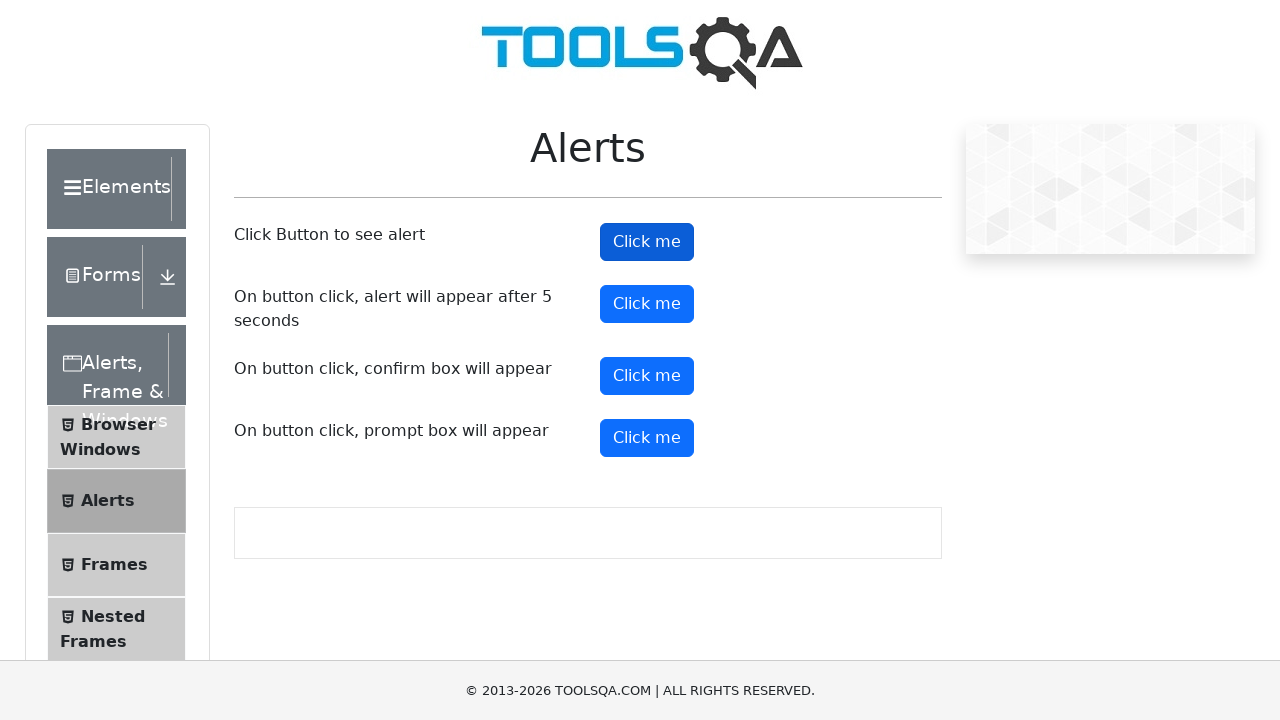

Waited for alert to be processed
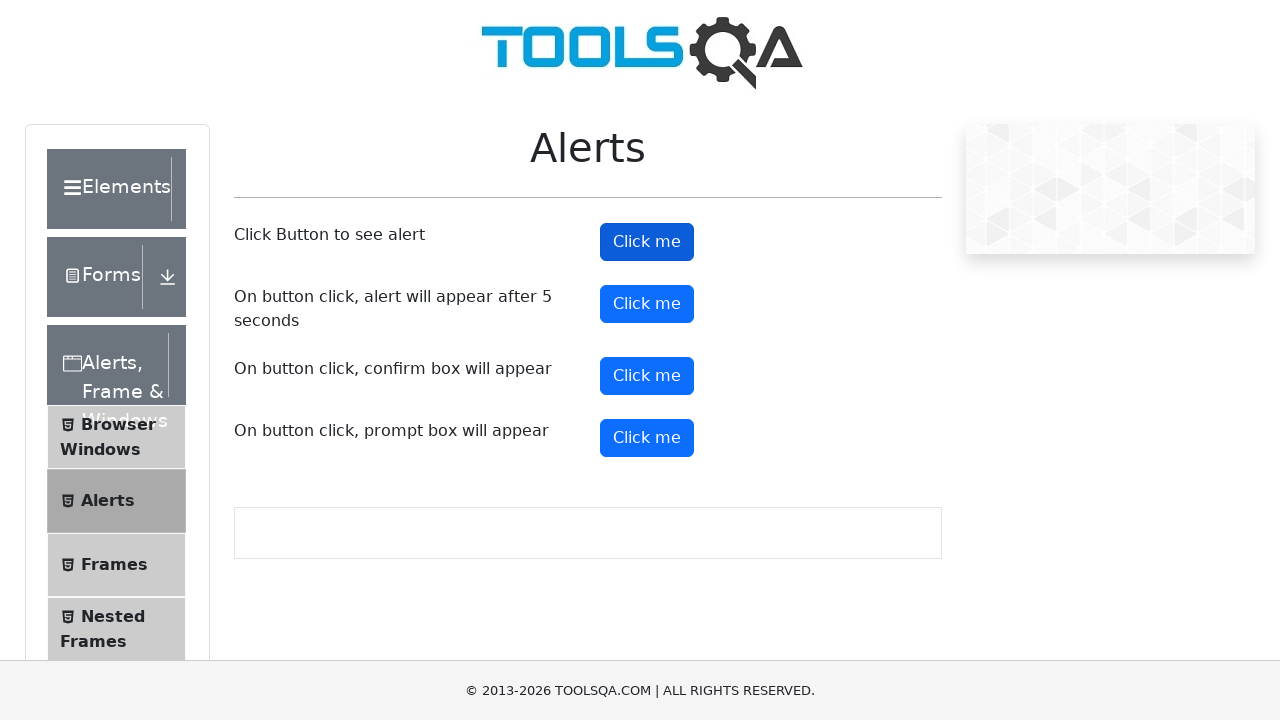

Clicked confirm button to trigger confirm dialog at (647, 376) on button#confirmButton
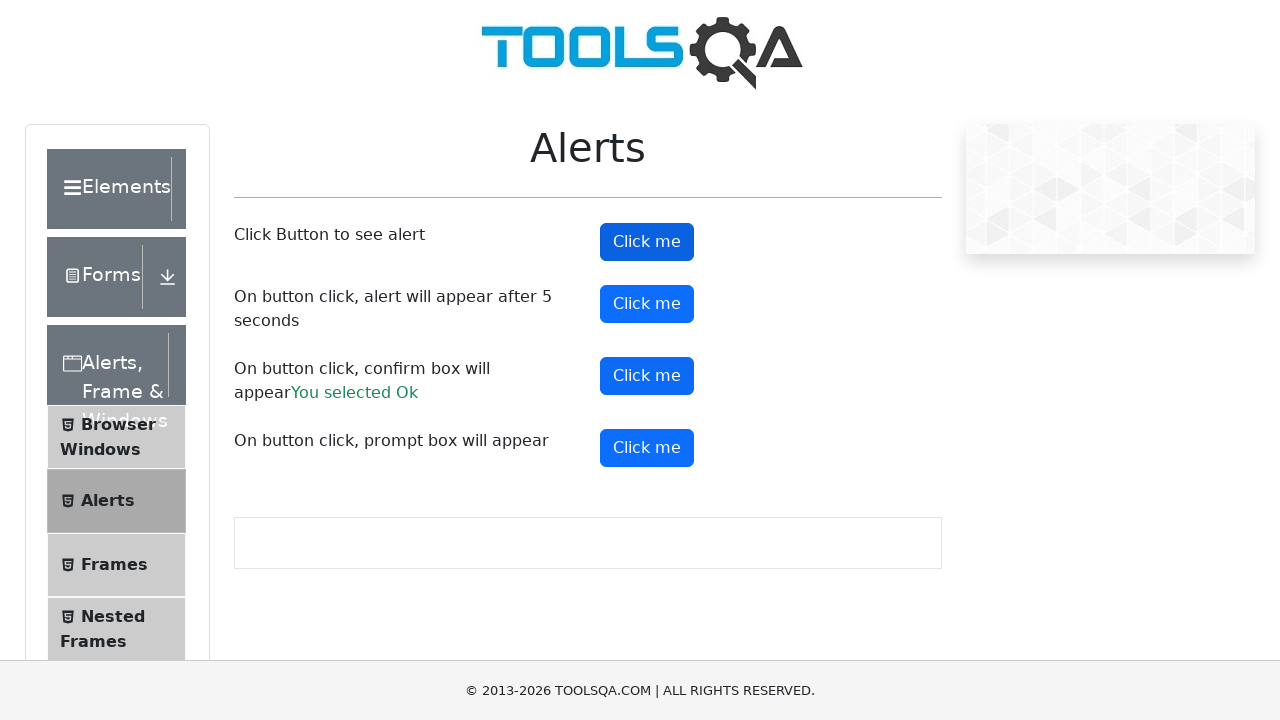

Waited for confirm dialog to be processed
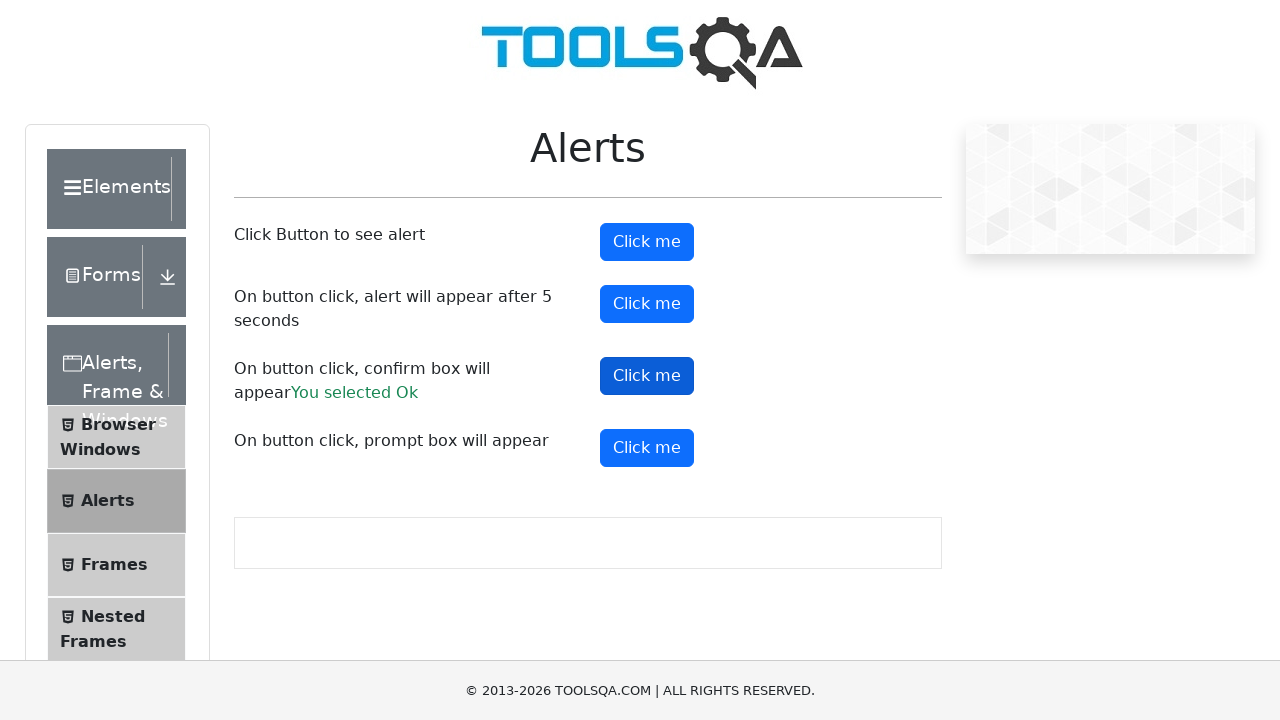

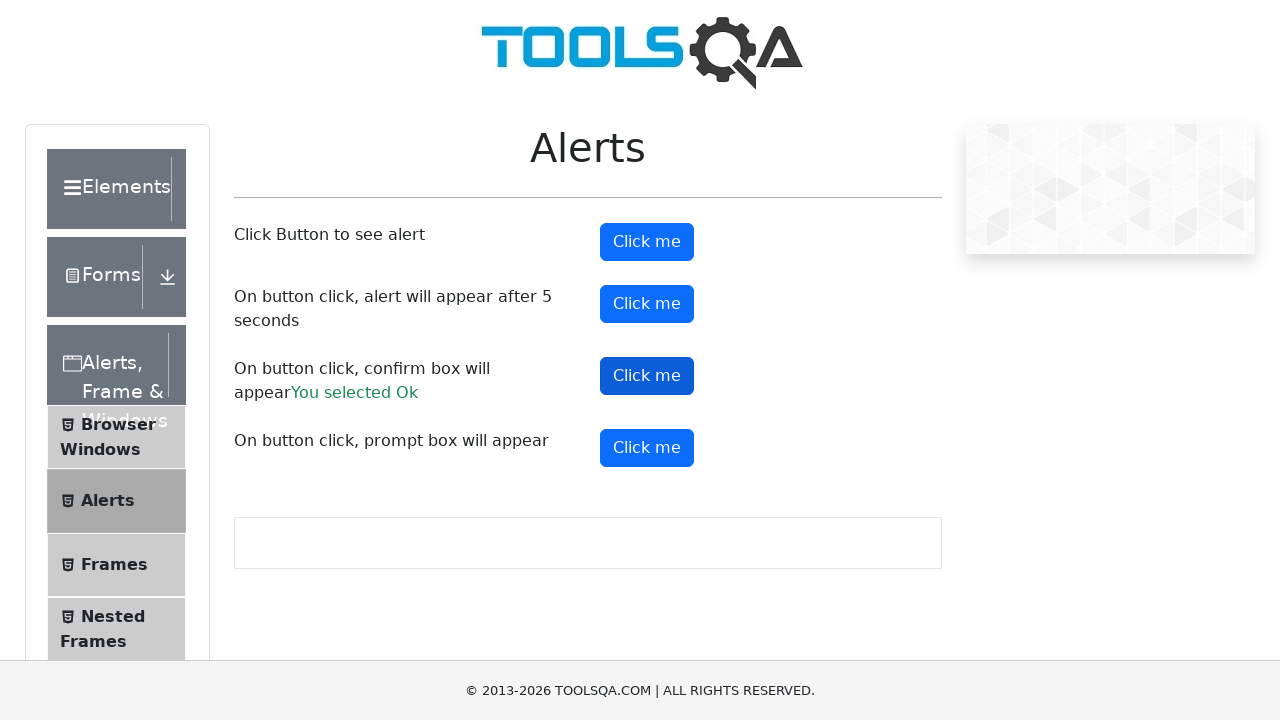